Tests navigation to the Scrollbars section by clicking on the corresponding link from the main page.

Starting URL: https://practice.expandtesting.com/

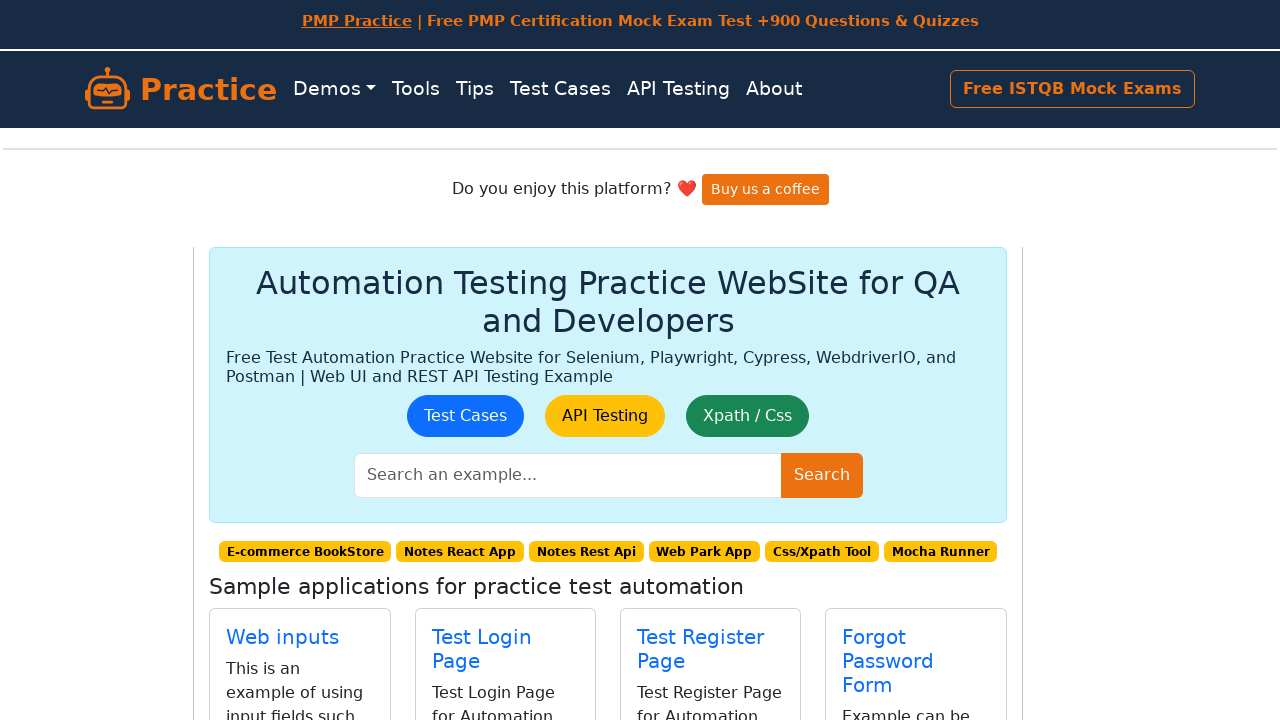

Navigated to practice.expandtesting.com home page
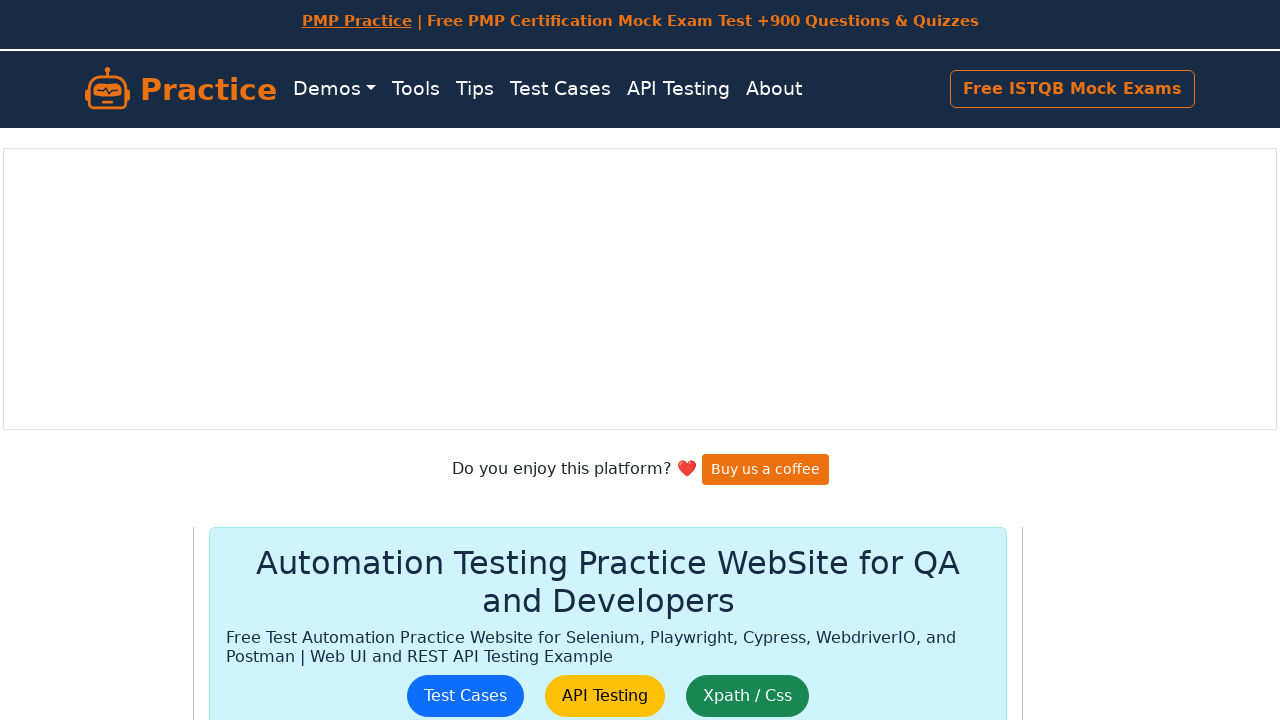

Clicked on the Scrollbars link to navigate to Scrollbars section at (276, 400) on internal:role=link[name="Scrollbars"i]
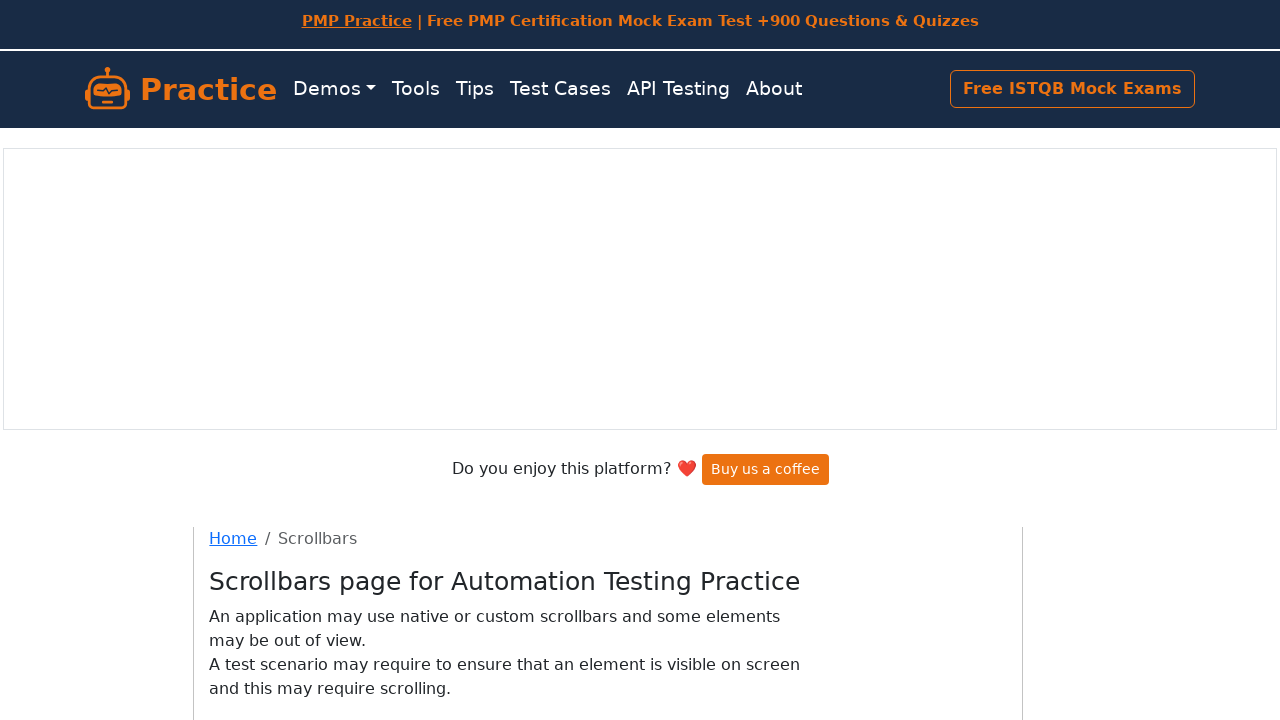

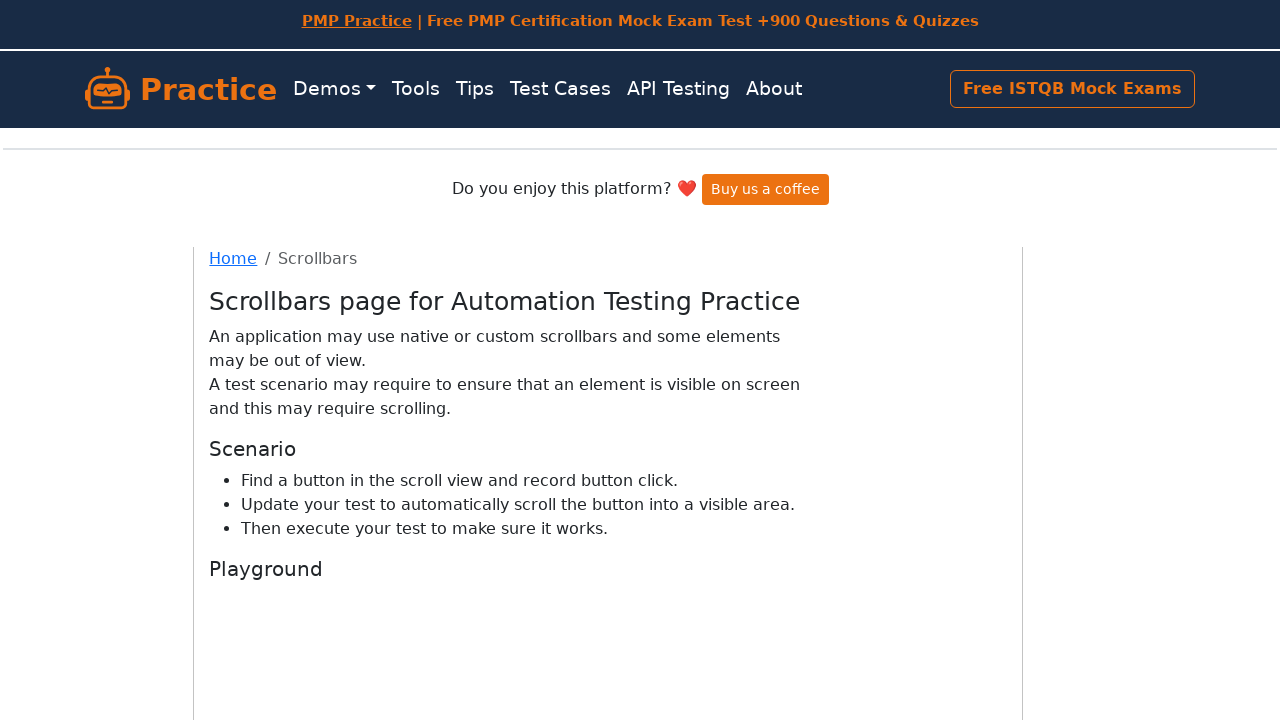